Tests a price range slider by dragging the minimum slider handle to adjust its position using drag and drop interaction.

Starting URL: https://www.jqueryscript.net/demo/Price-Range-Slider-jQuery-UI/

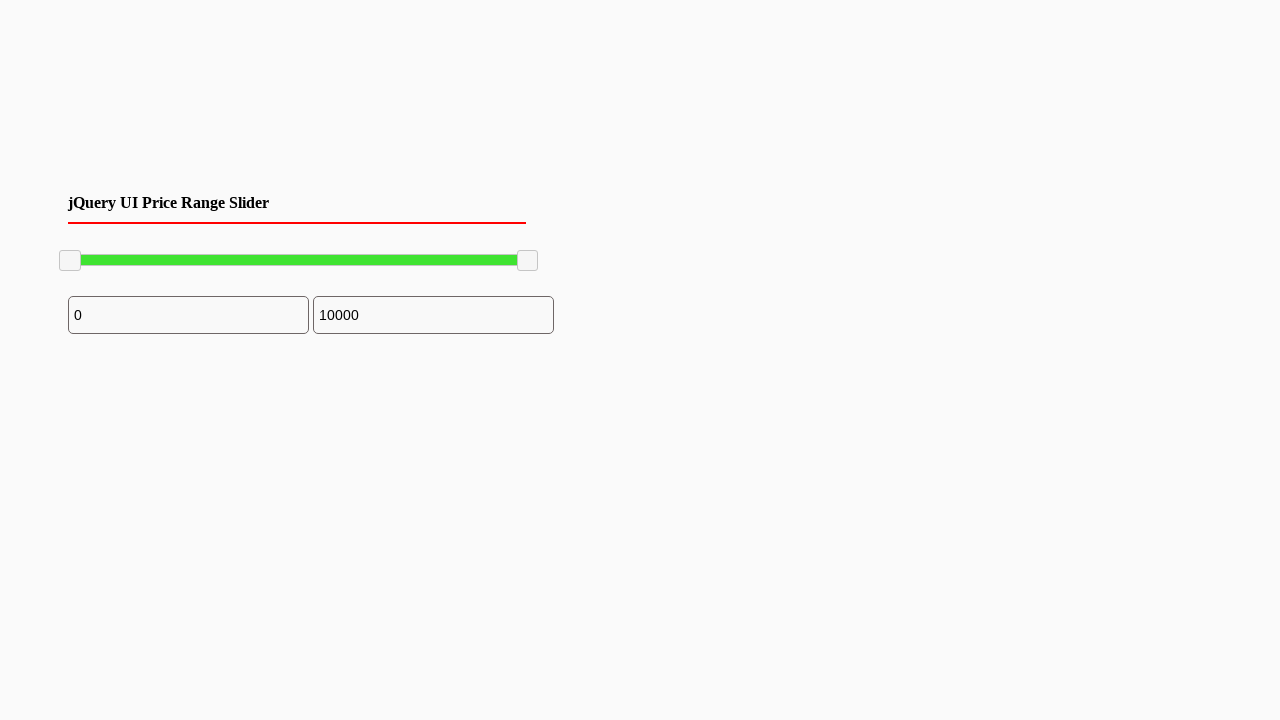

Waited for minimum slider handle to be visible
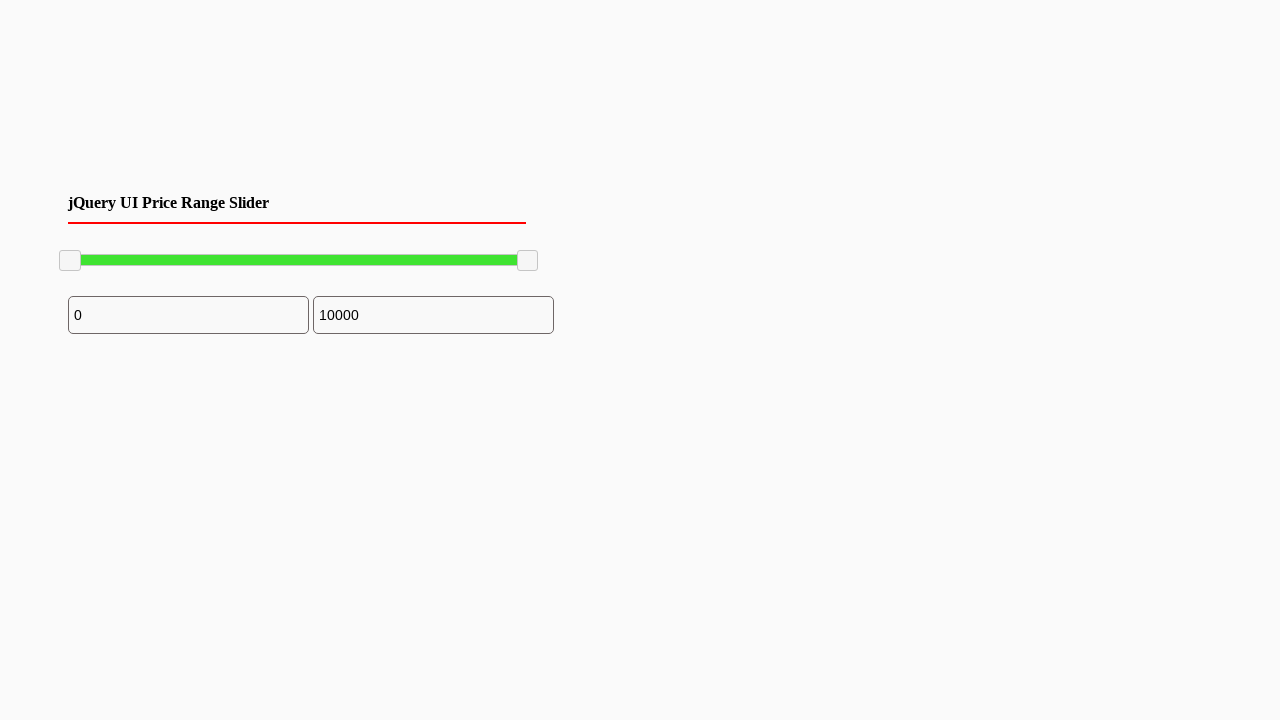

Retrieved bounding box of the slider handle
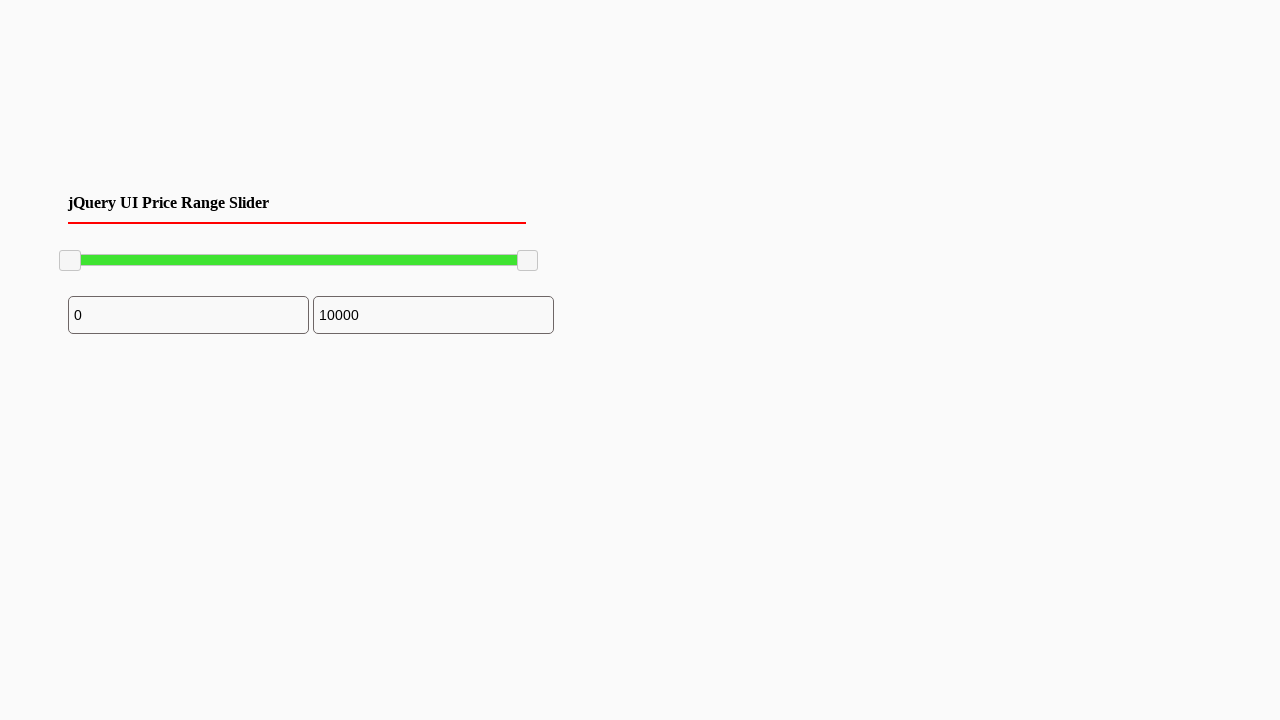

Moved mouse to center of slider handle at (70, 261)
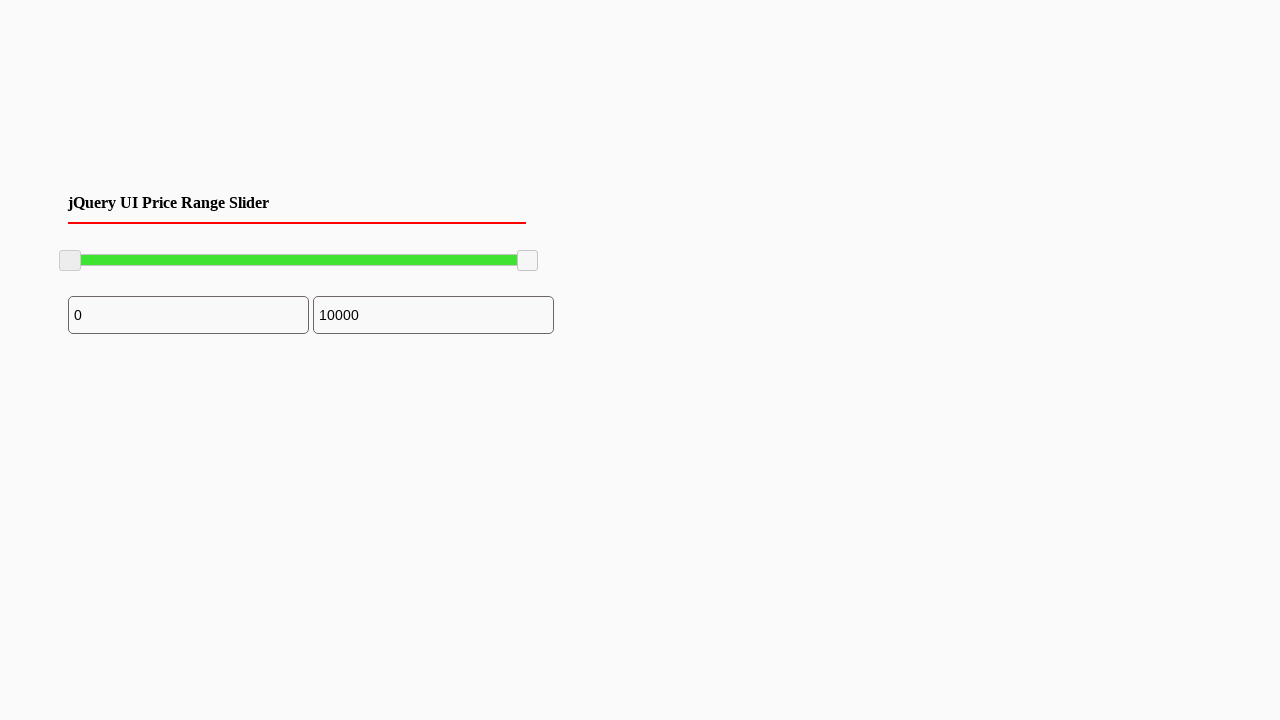

Pressed mouse button down on slider handle at (70, 261)
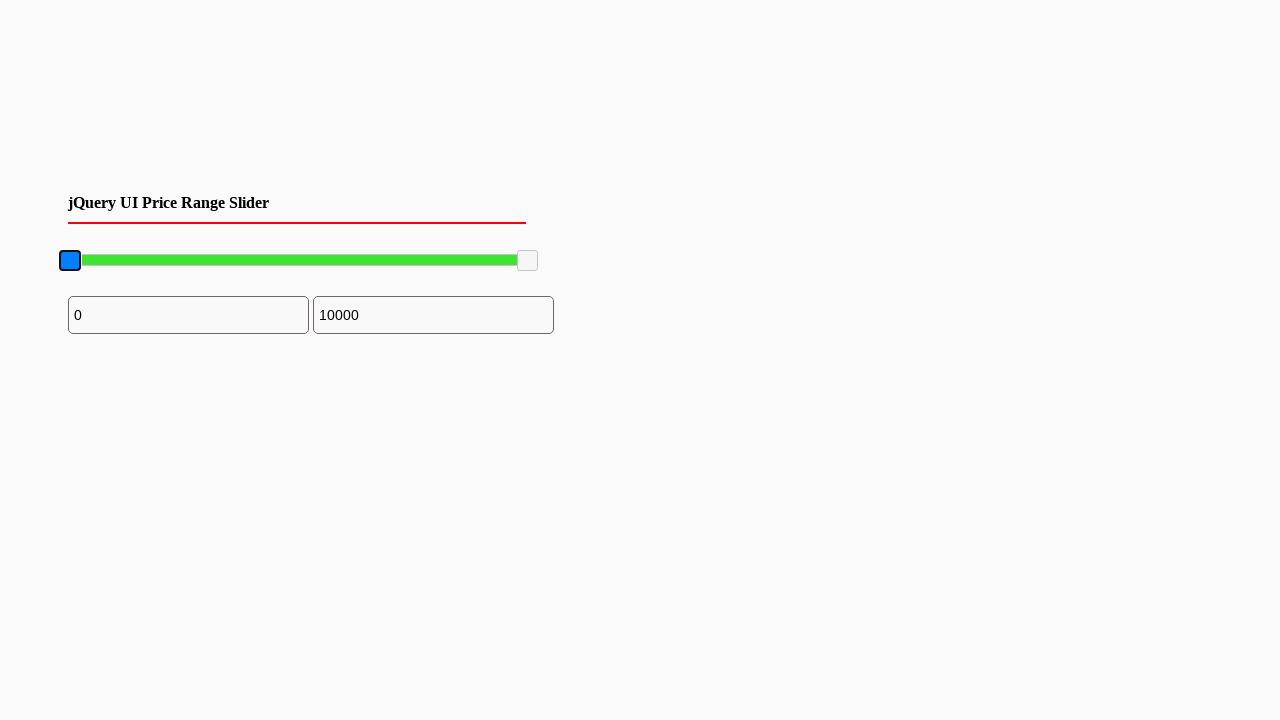

Dragged slider handle 100 pixels to the right at (170, 261)
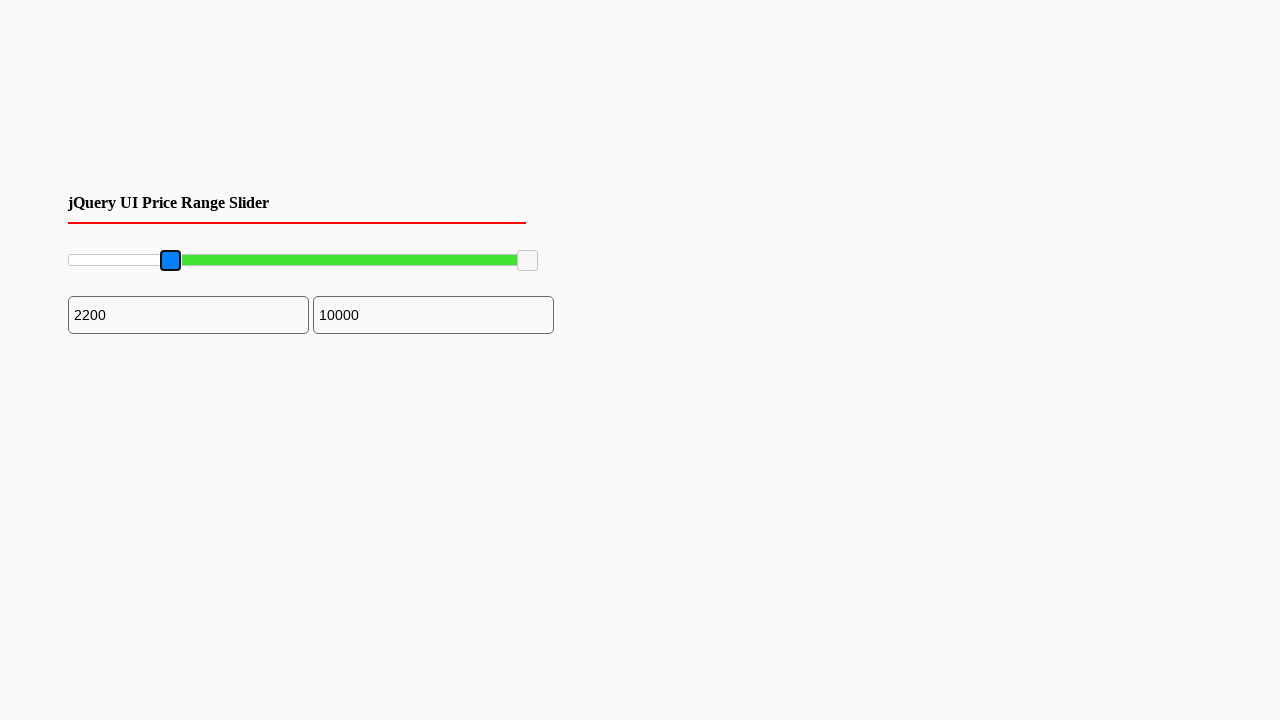

Released mouse button to complete drag operation at (170, 261)
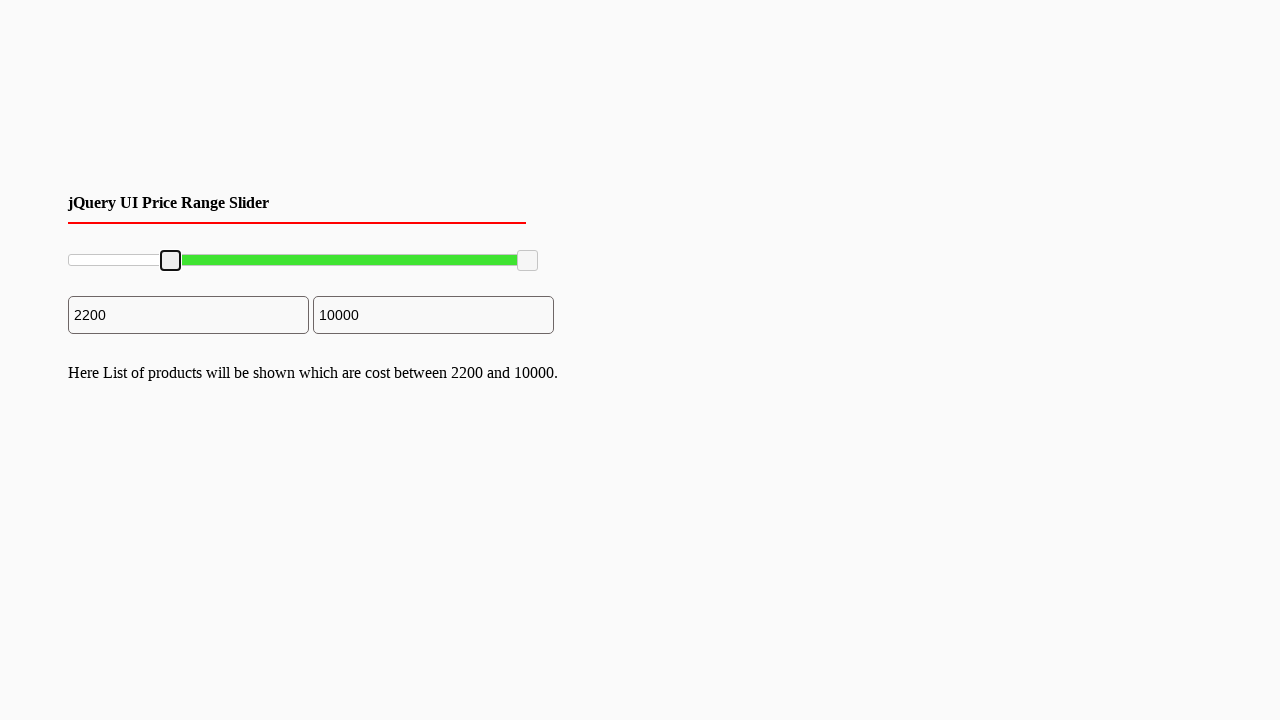

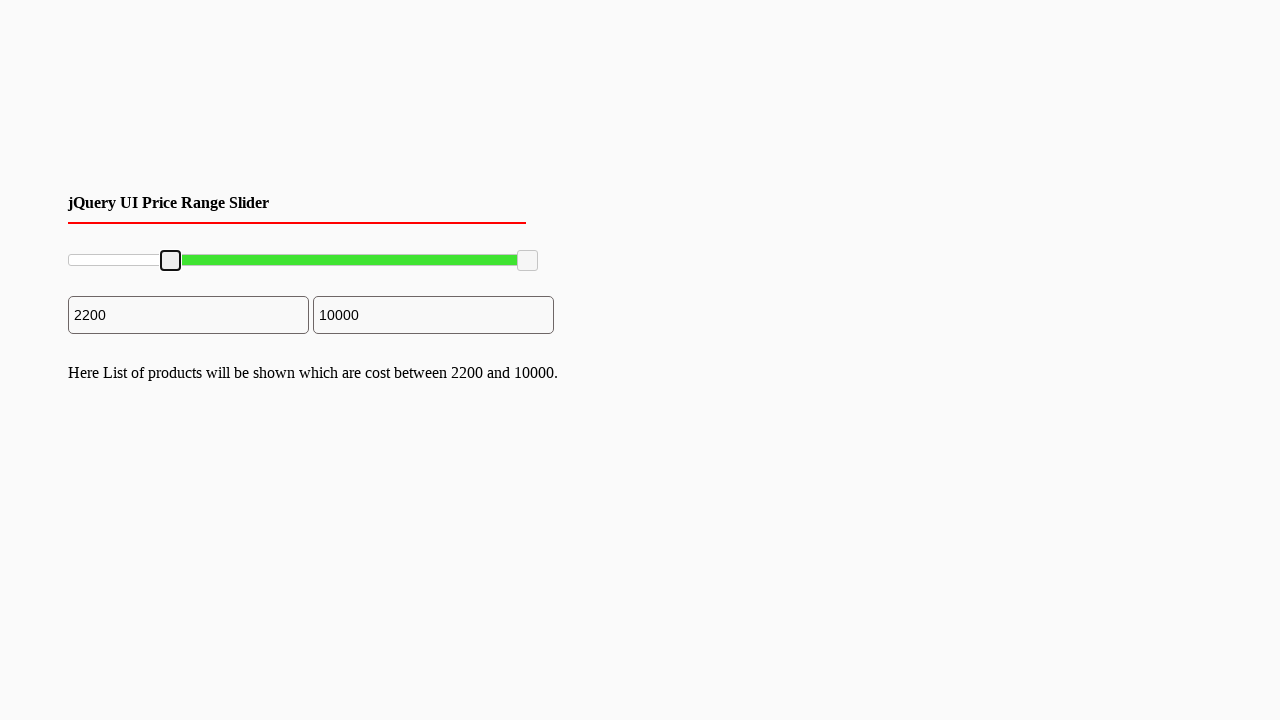